Tests login form validation by entering credentials, clearing both fields, clicking login, and verifying the "Username is required" error message appears

Starting URL: https://www.saucedemo.com/

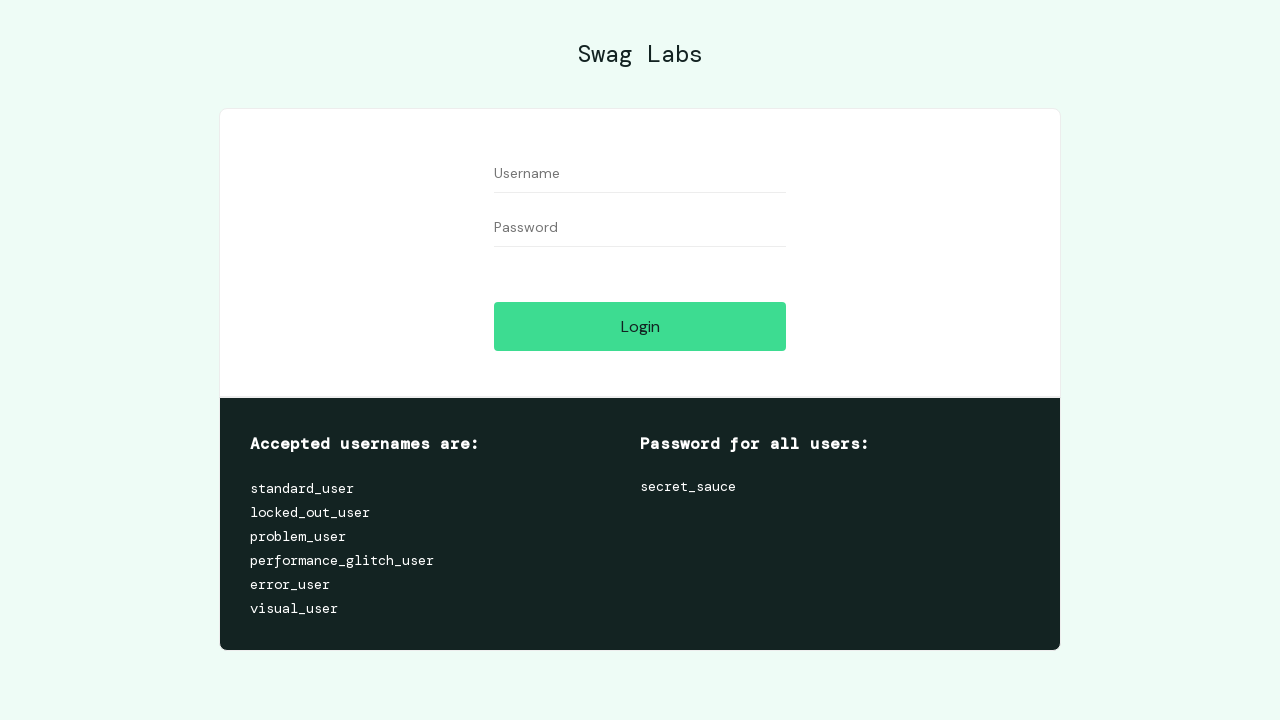

Filled username field with 'testuser123' on input[data-test='username']
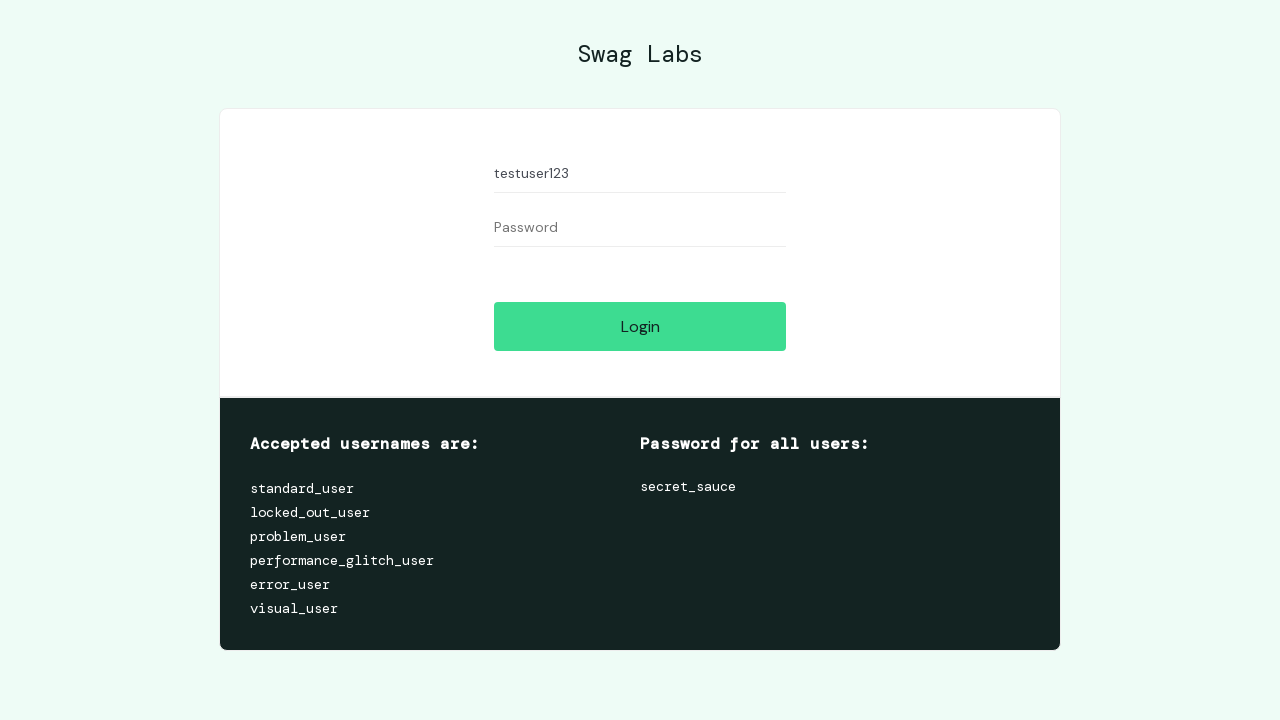

Filled password field with 'testpass456' on input[data-test='password']
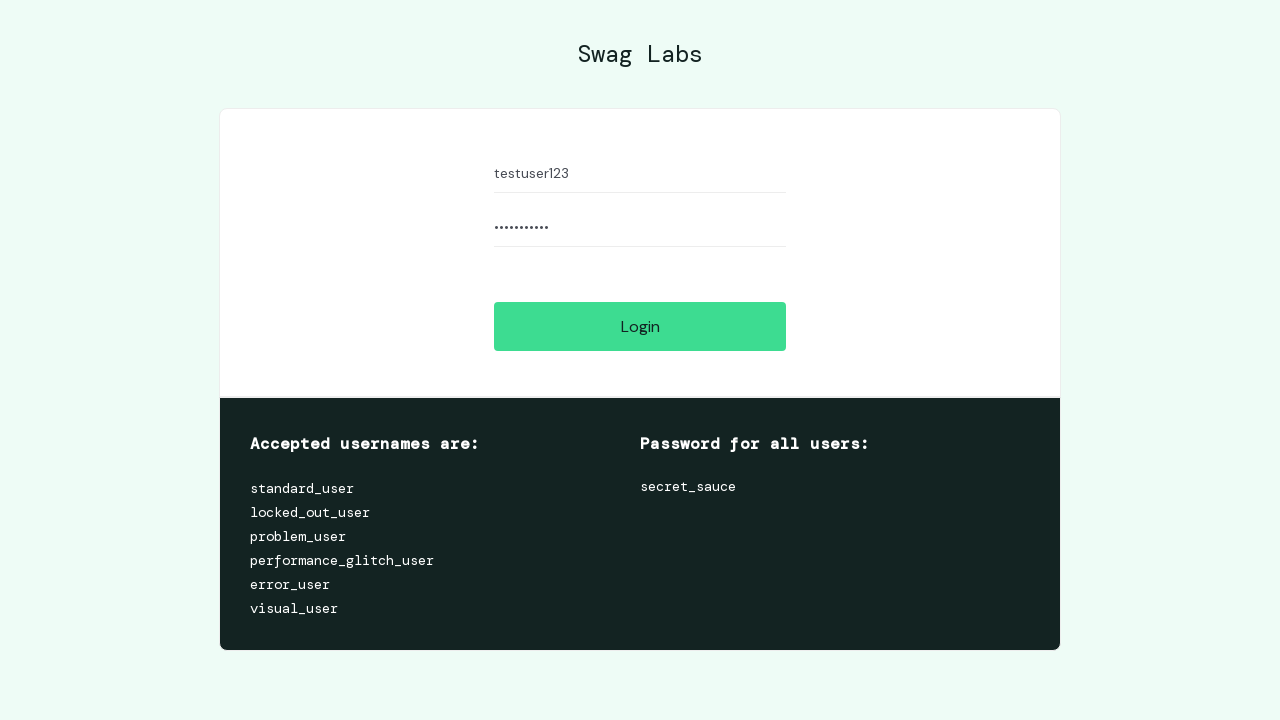

Cleared username field on input[data-test='username']
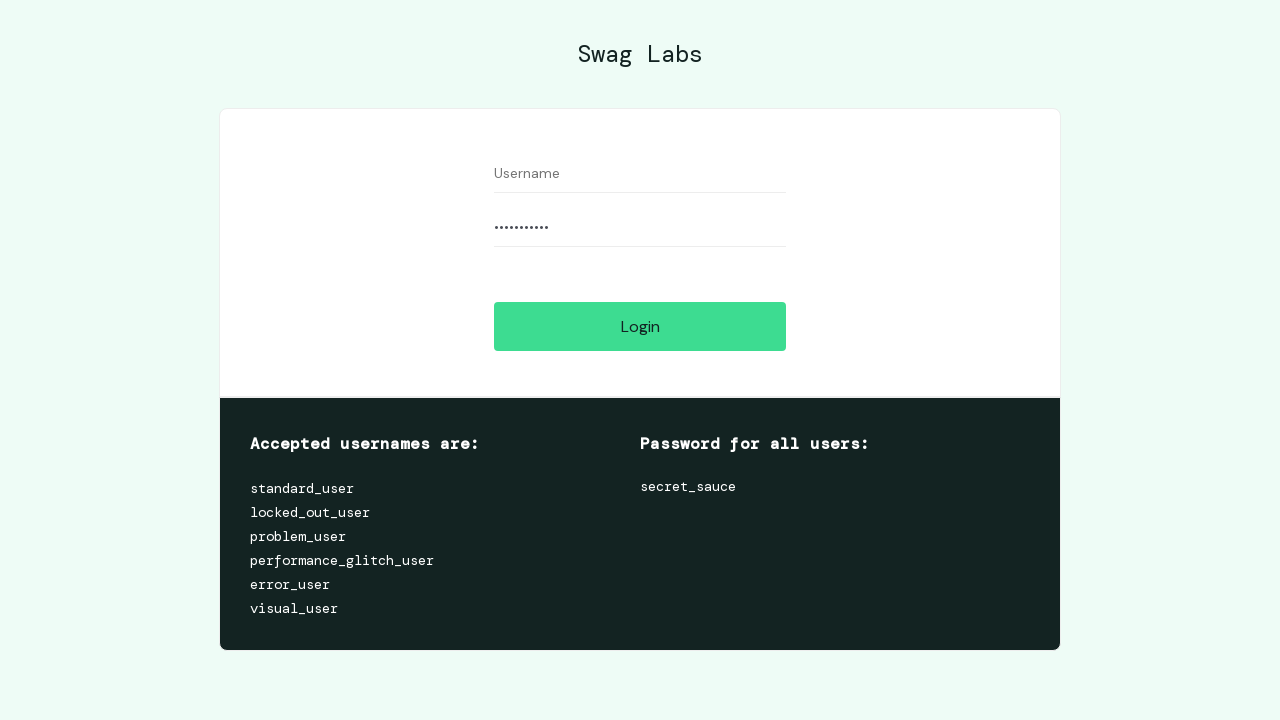

Cleared password field on input[data-test='password']
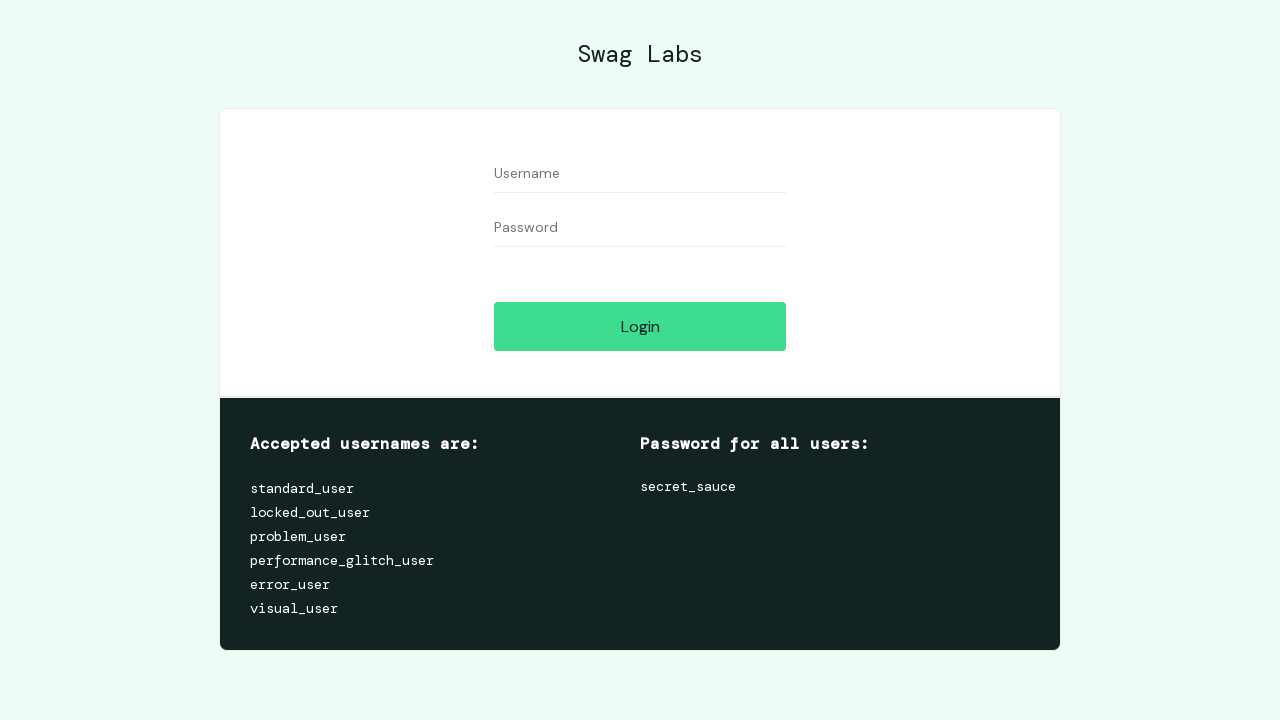

Clicked Login button with empty credentials at (640, 326) on input[data-test='login-button']
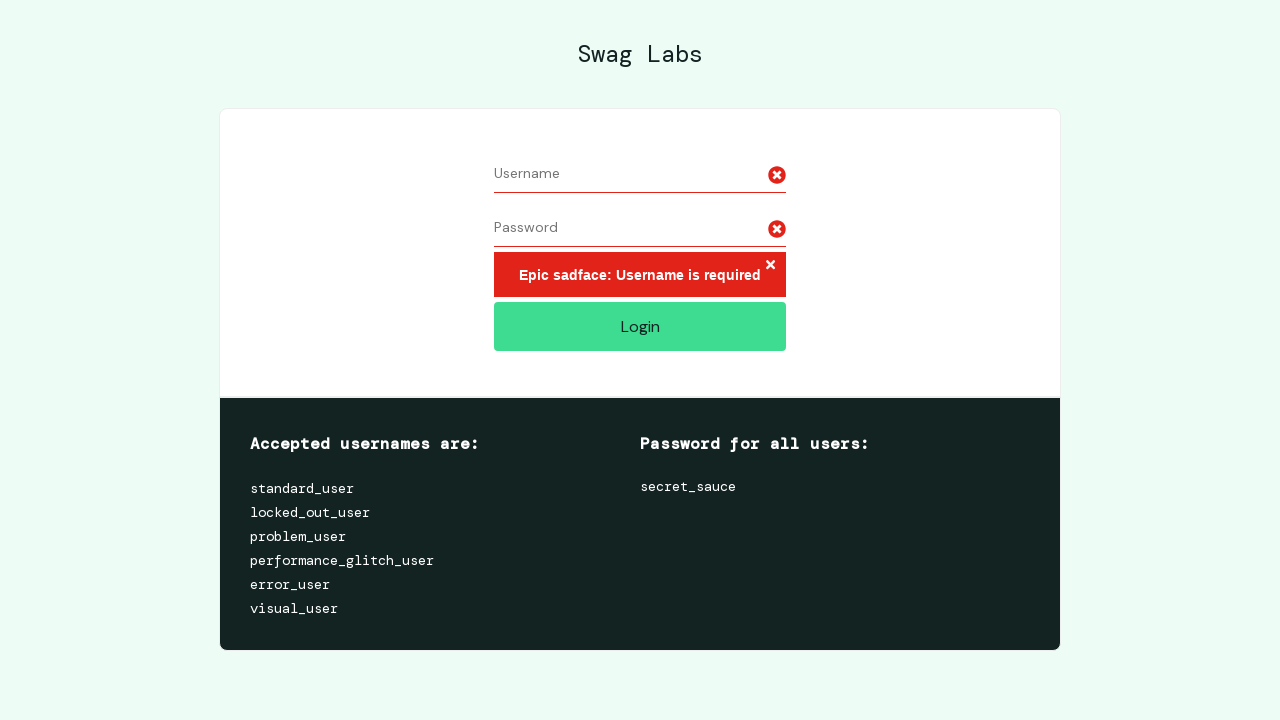

Error message appeared on page
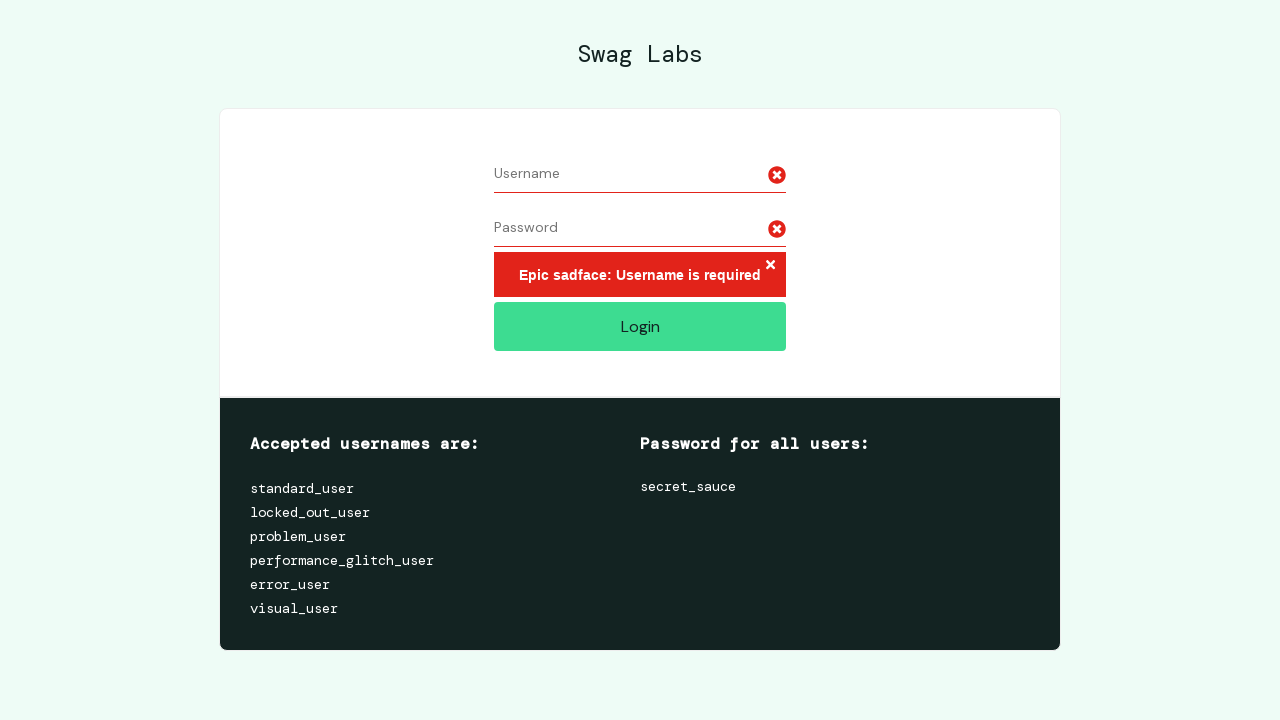

Retrieved error message text
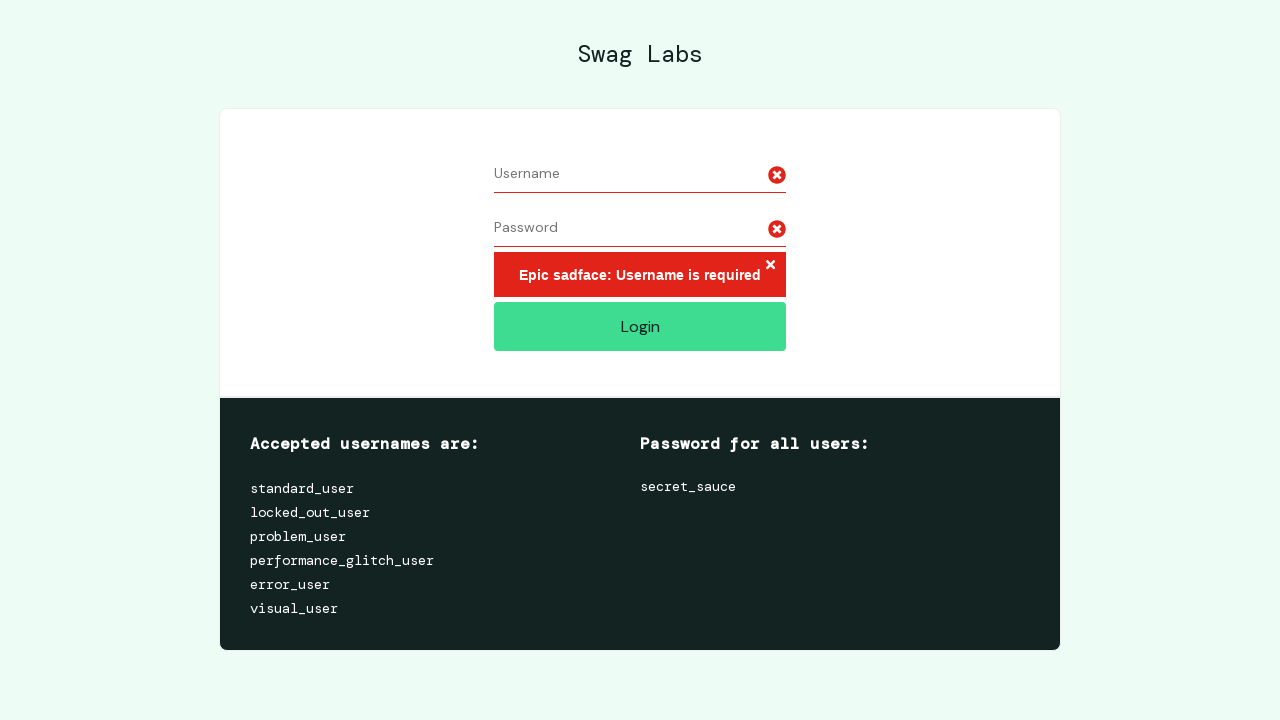

Verified 'Username is required' error message is present
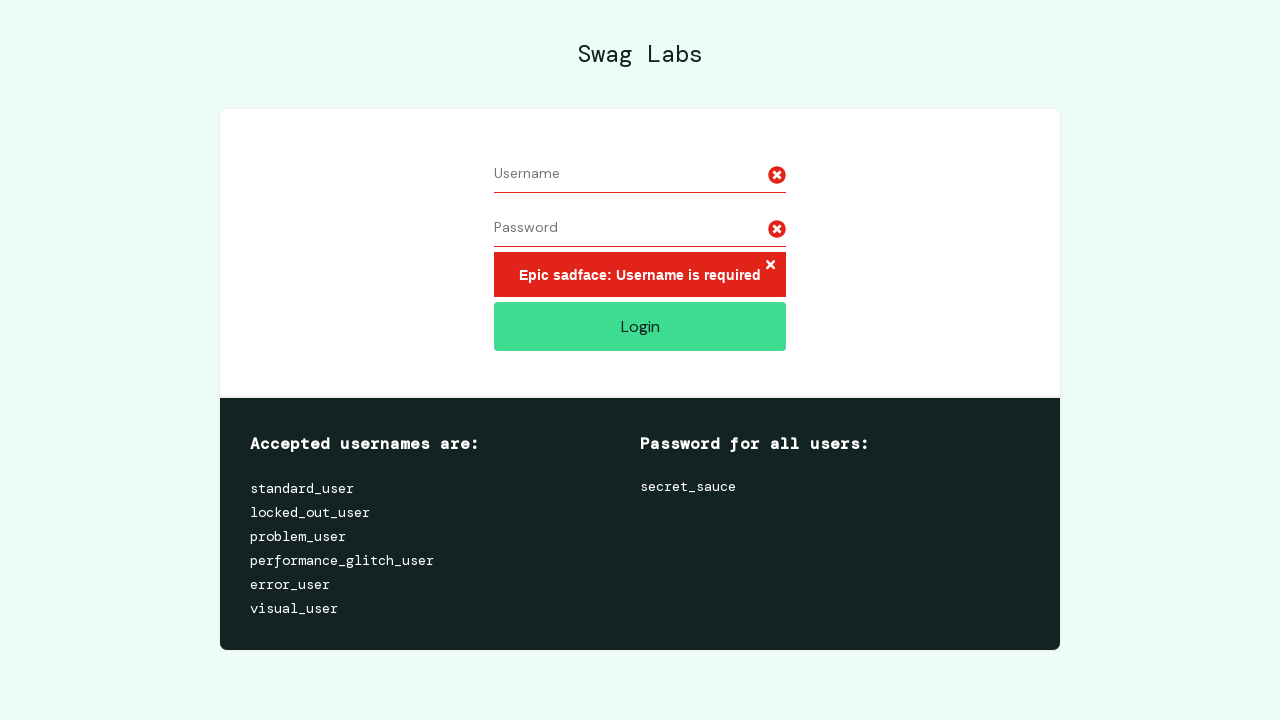

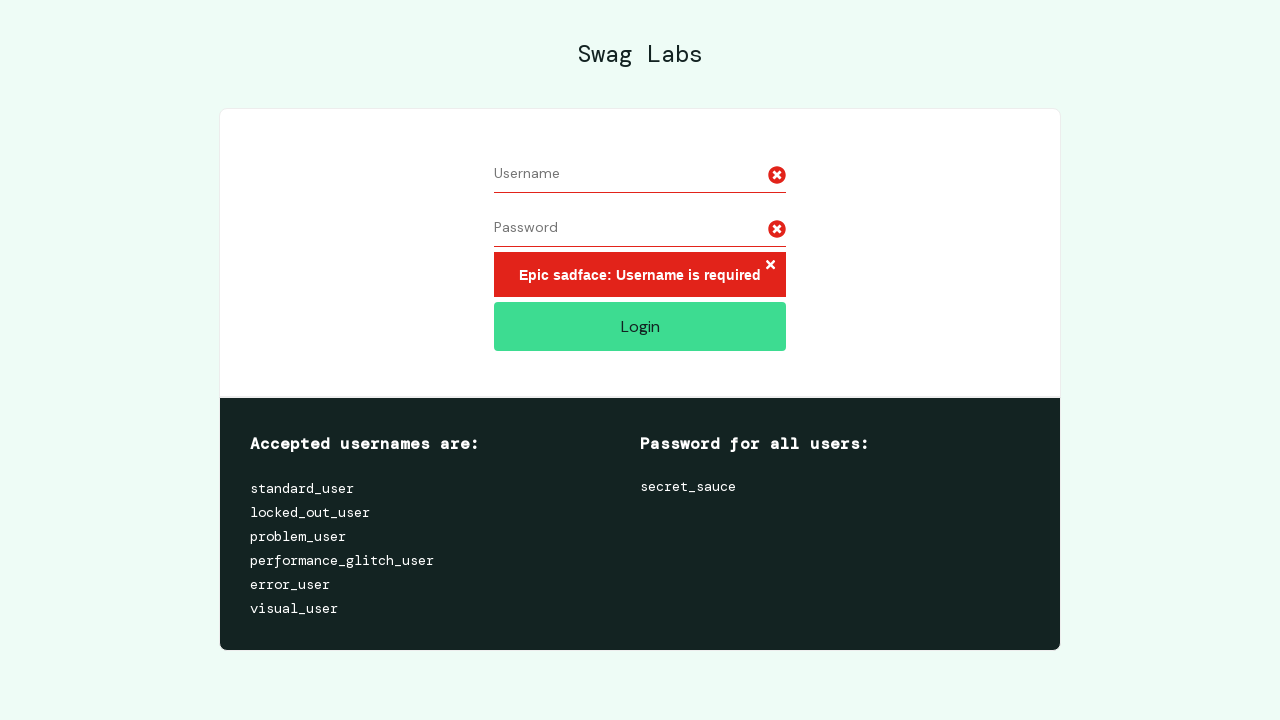